Navigates to the Practice Software Testing homepage and waits for the page to fully load

Starting URL: https://practicesoftwaretesting.com/

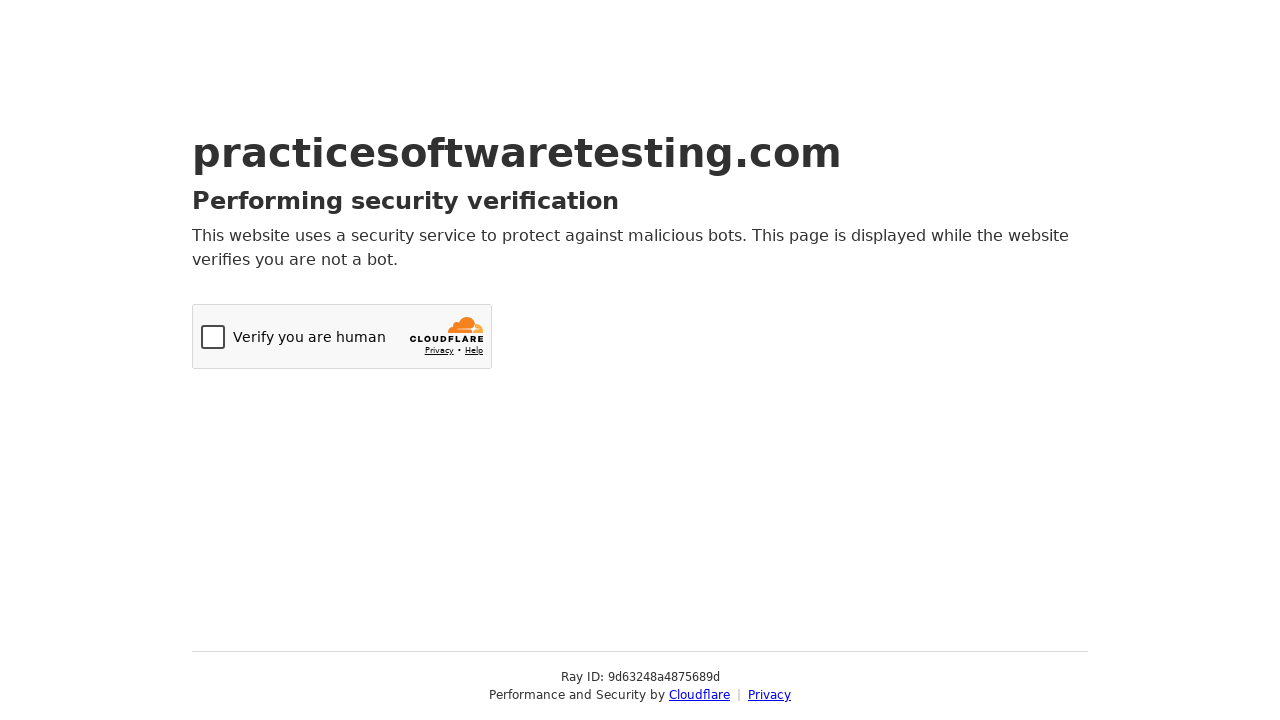

Navigated to Practice Software Testing homepage
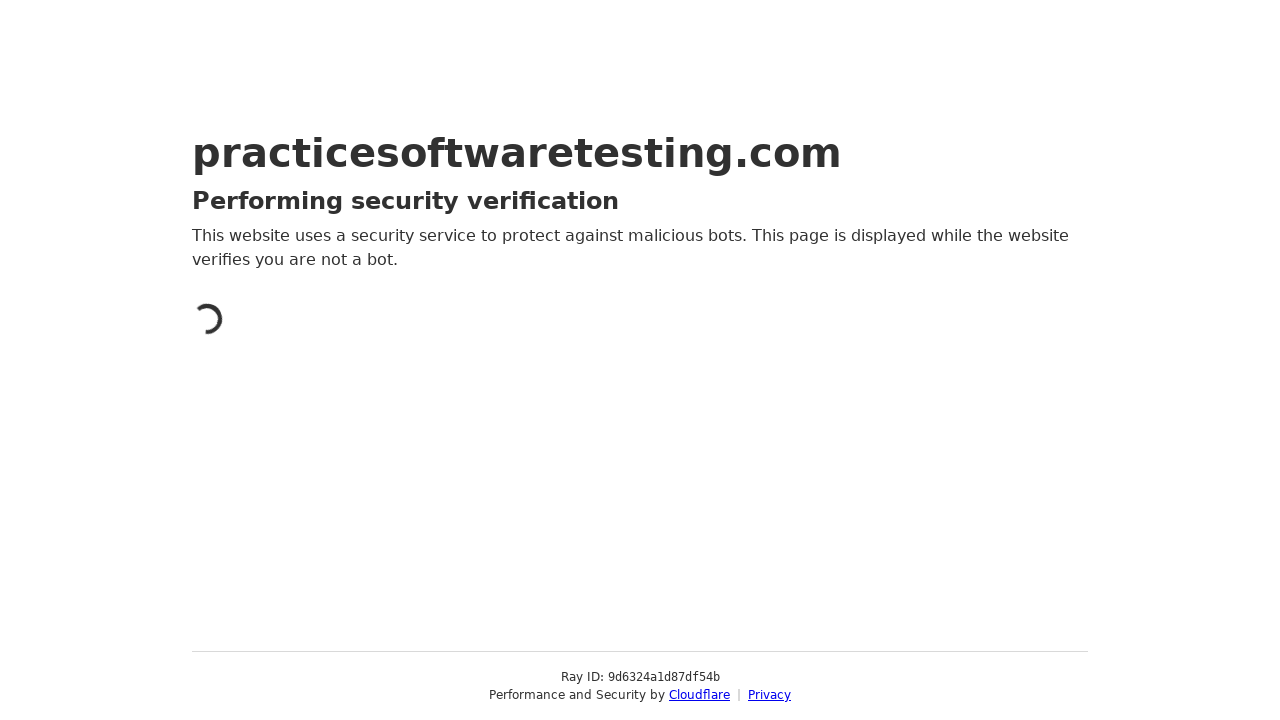

Waited for page to fully load (network idle state)
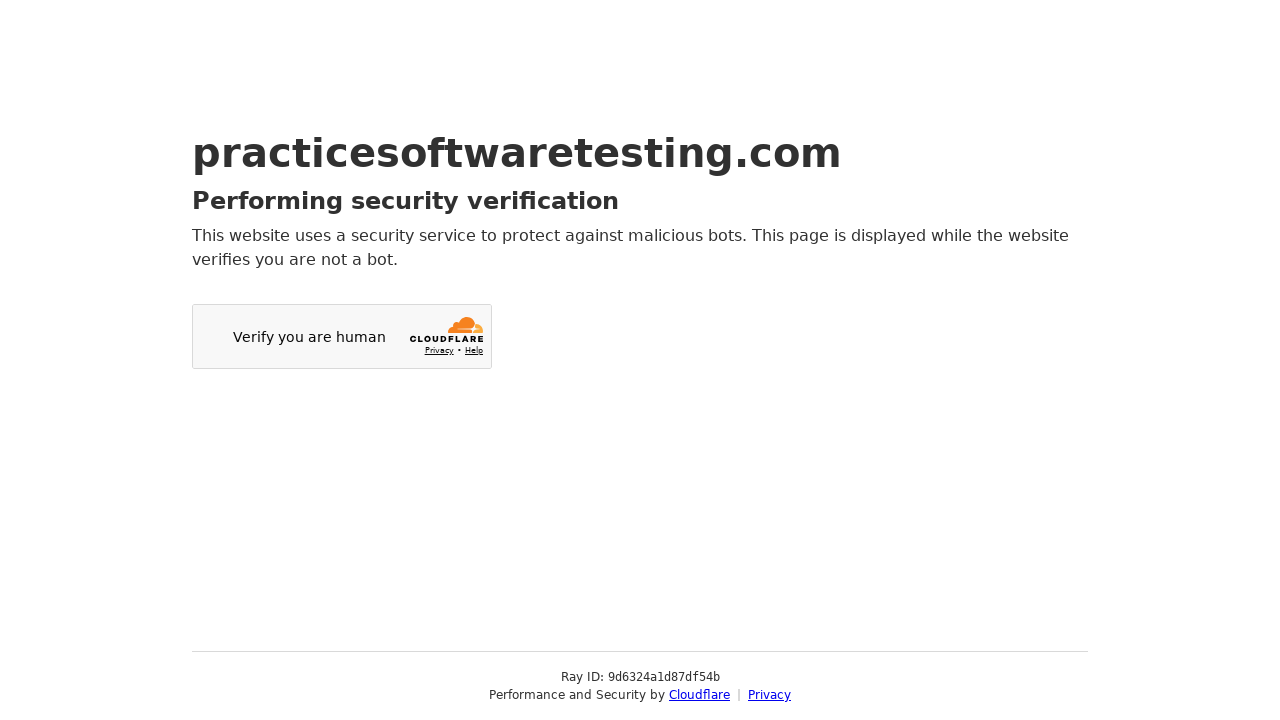

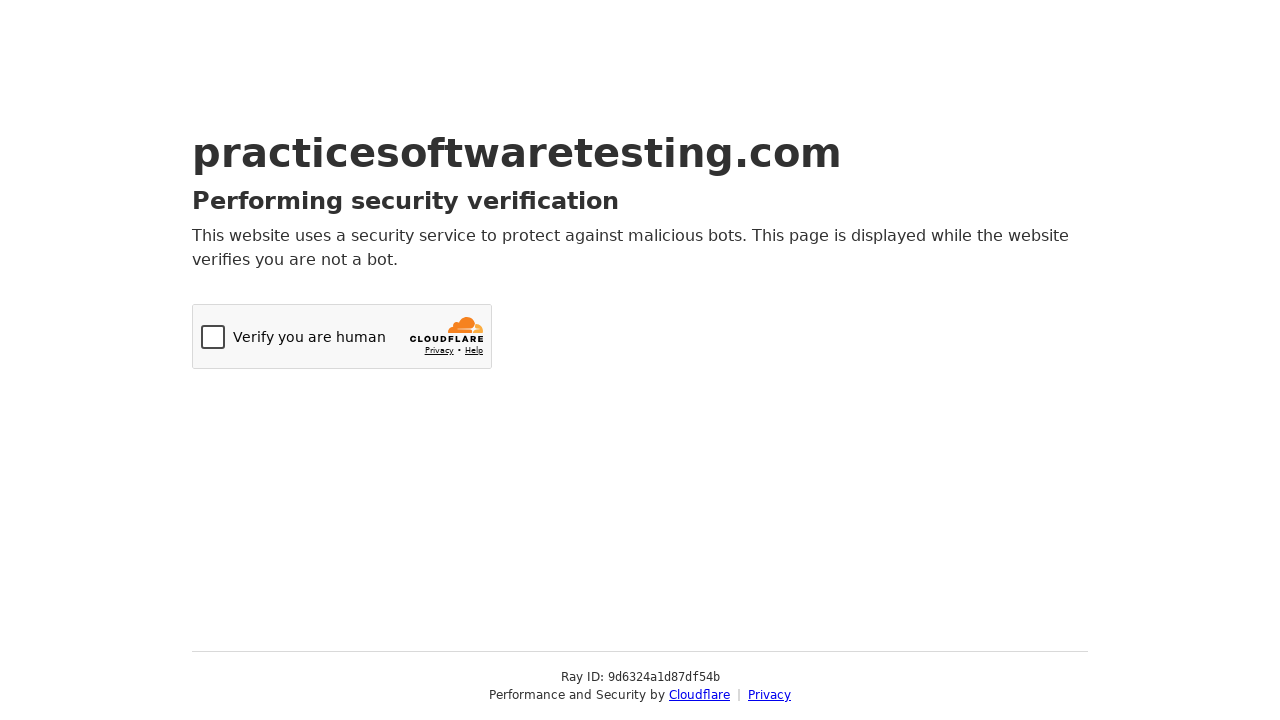